Tests keyboard shortcuts functionality by copying text from one textarea to another using Ctrl+A, Ctrl+C, Tab, and Ctrl+V keyboard combinations

Starting URL: https://text-compare.com/

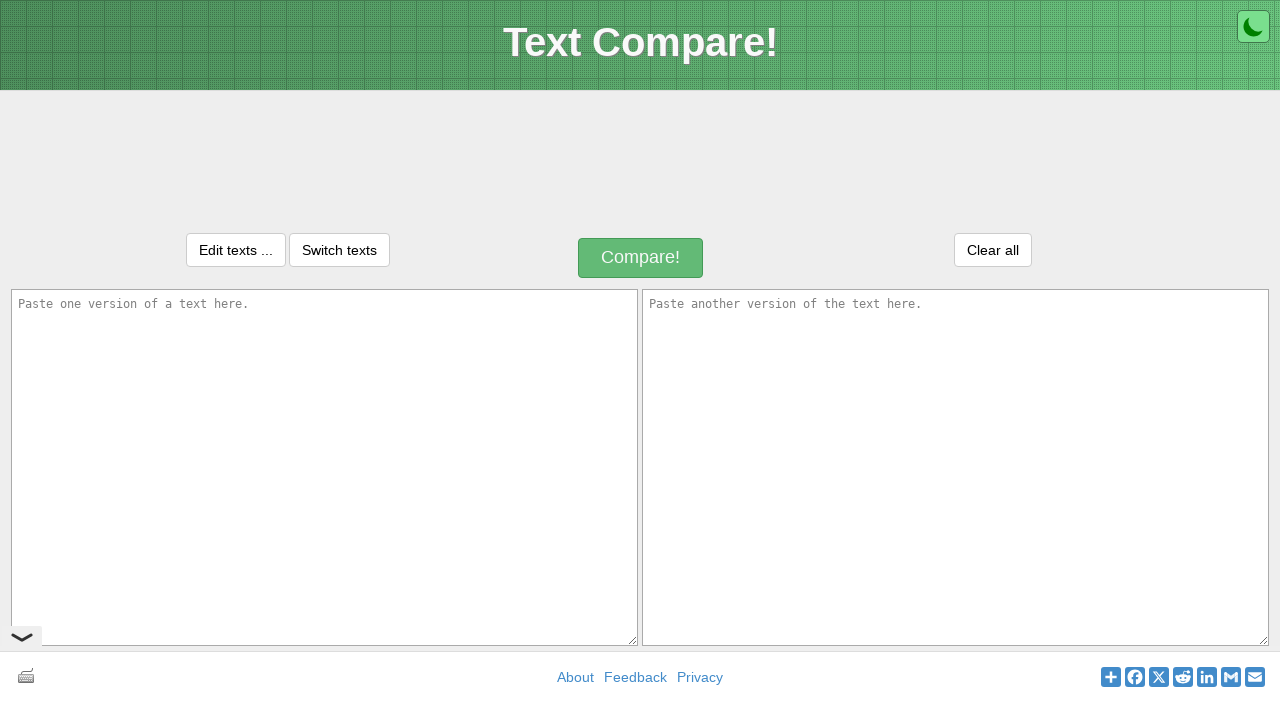

Typed 'Welcome To Selenium' in first textarea on textarea#inputText1
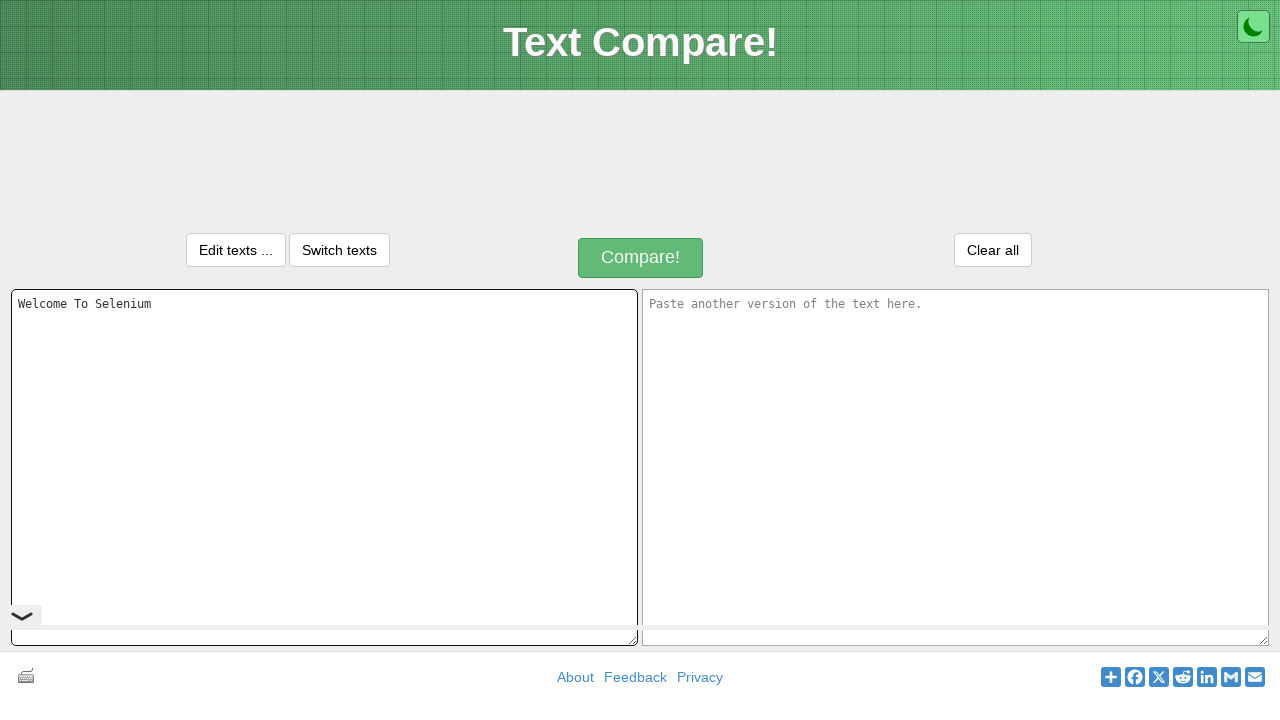

Clicked on first textarea to focus at (324, 467) on textarea#inputText1
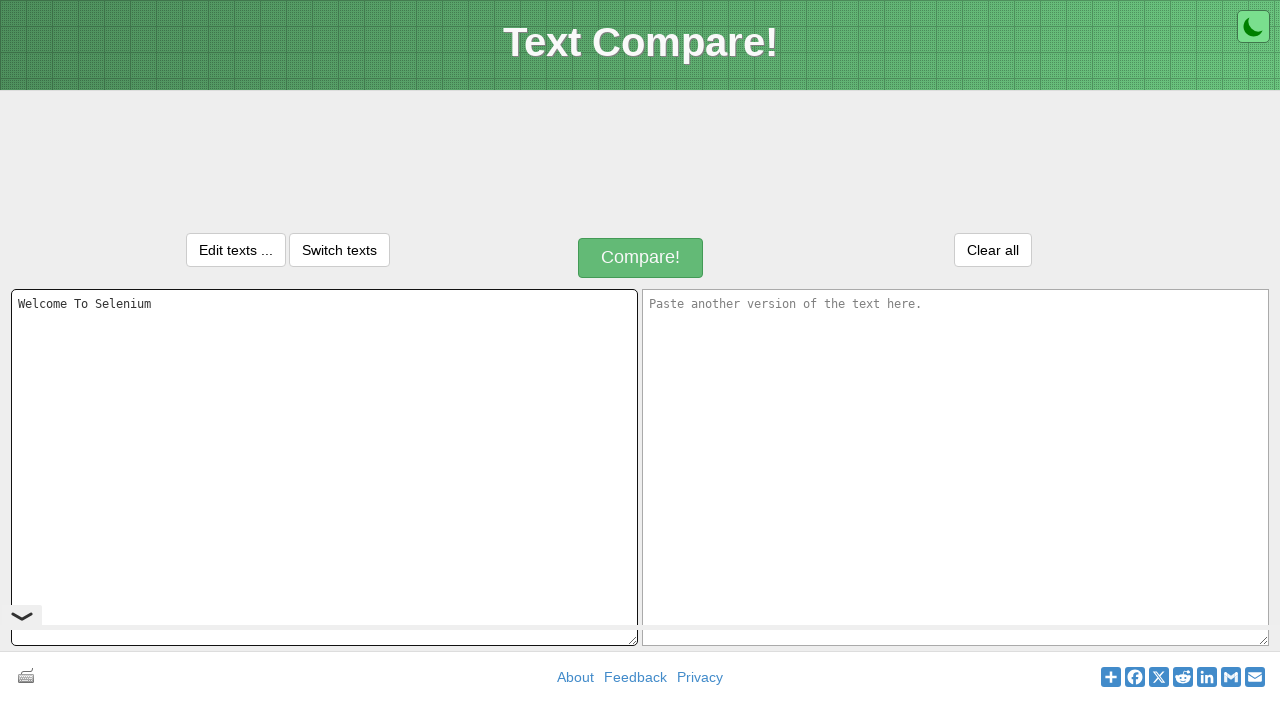

Pressed Ctrl+A to select all text in first textarea
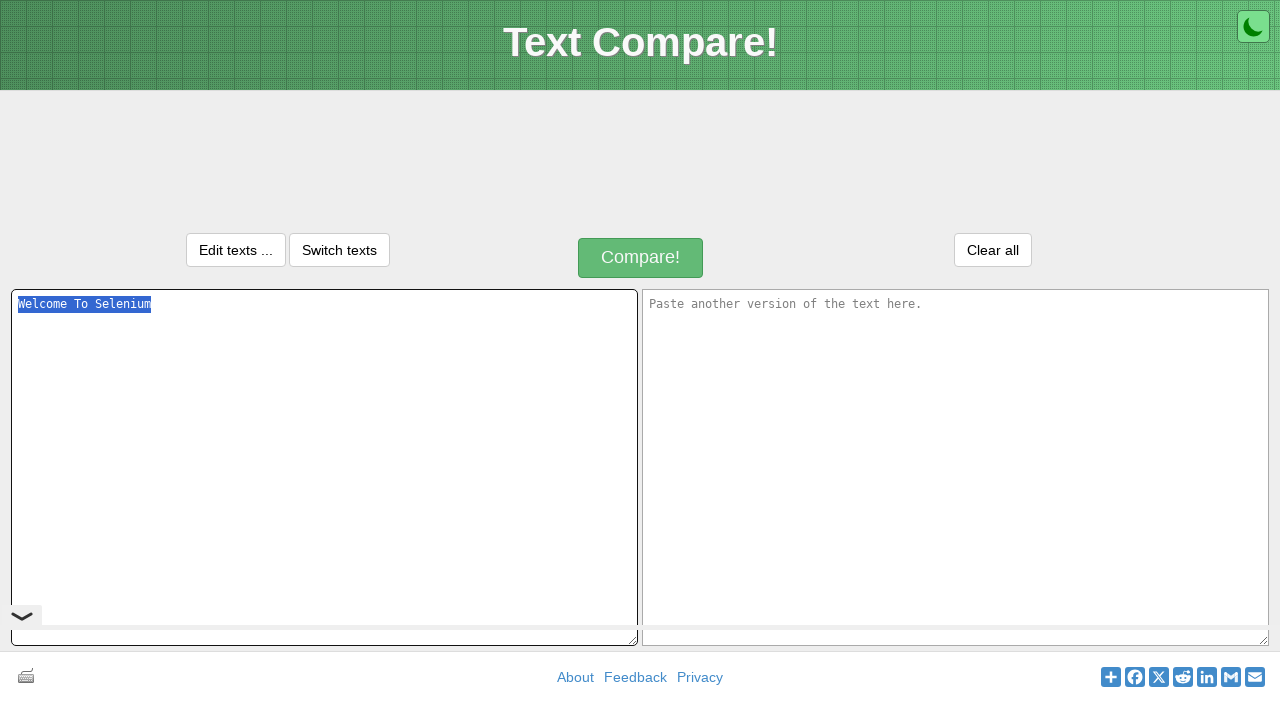

Pressed Ctrl+C to copy selected text
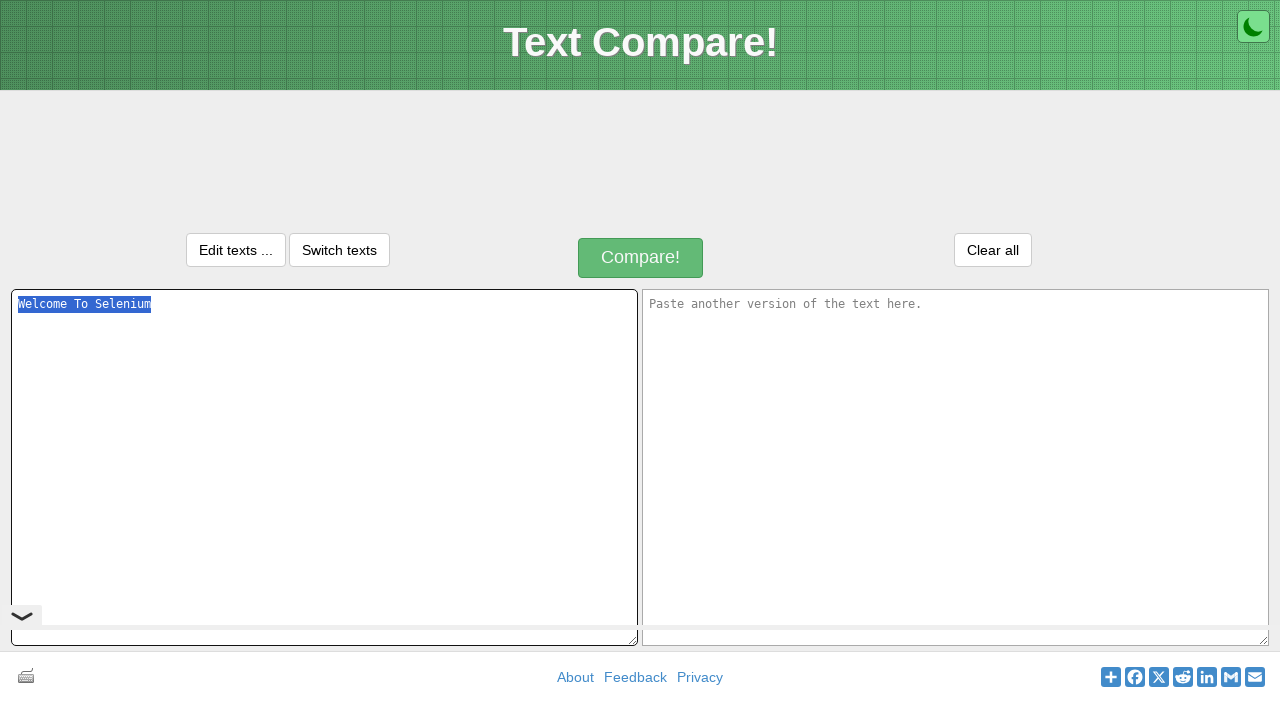

Pressed Tab to move focus to second textarea
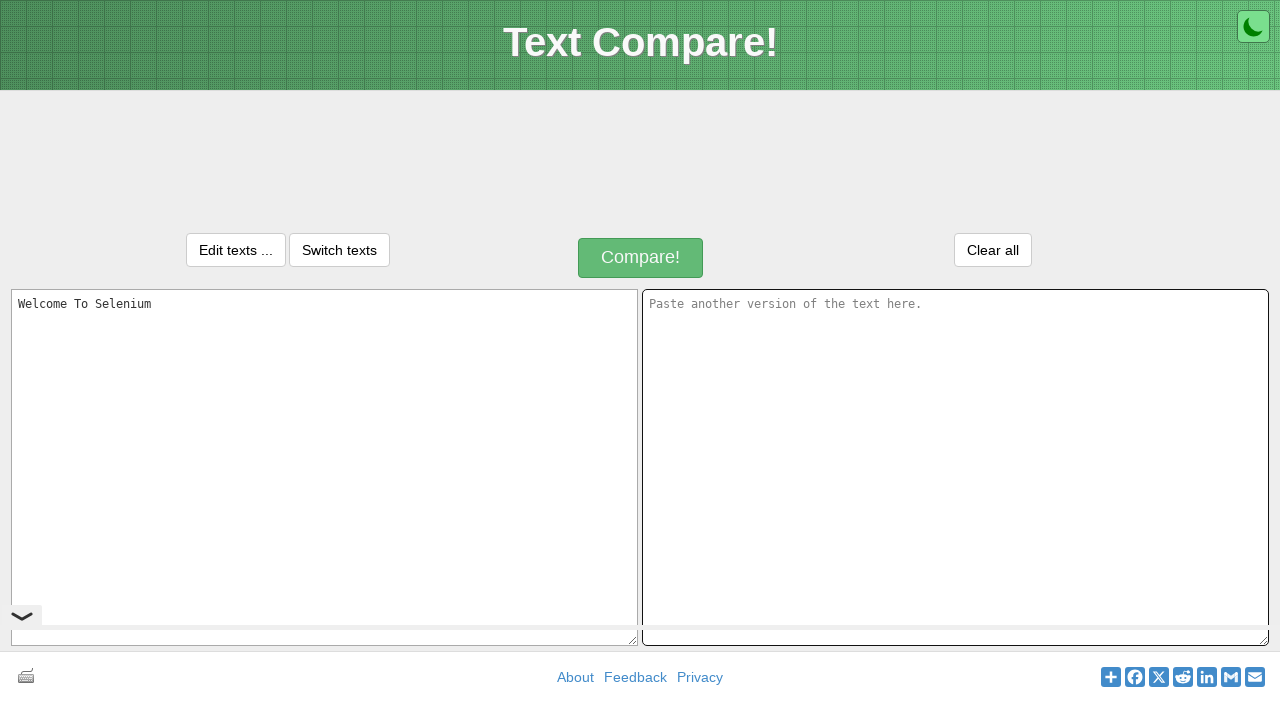

Pressed Ctrl+V to paste text into second textarea
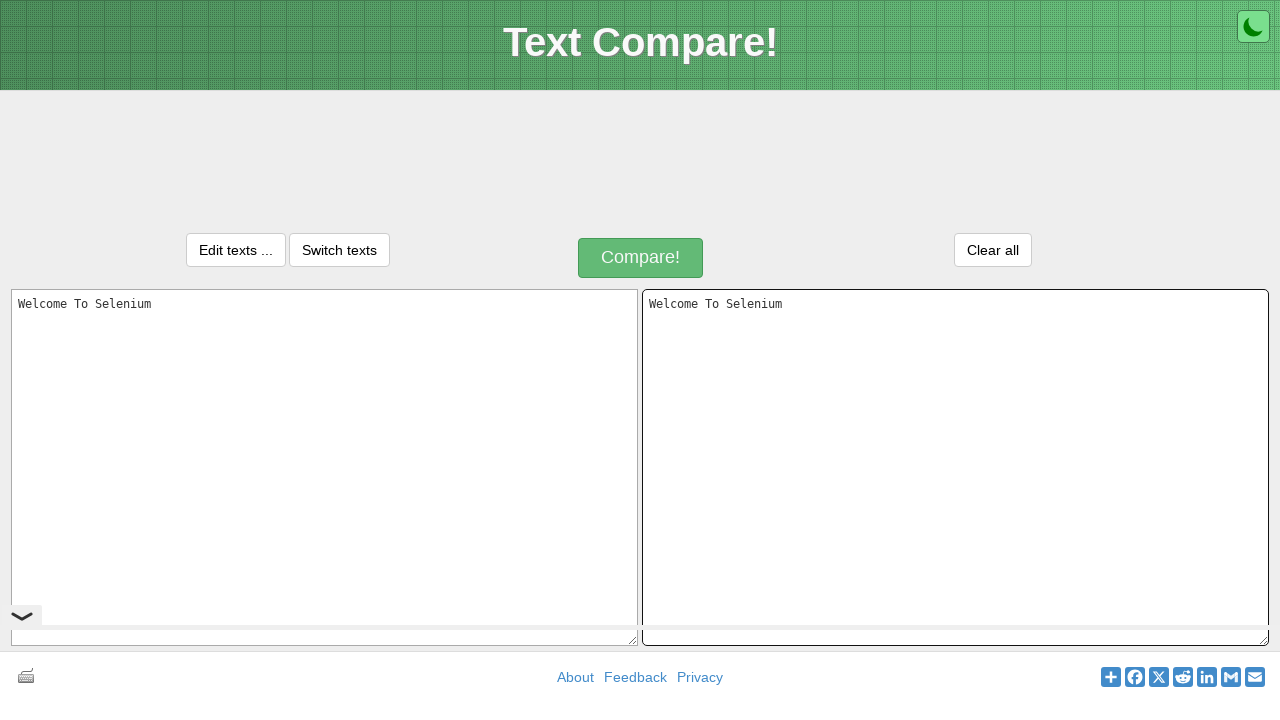

Retrieved text value from first textarea
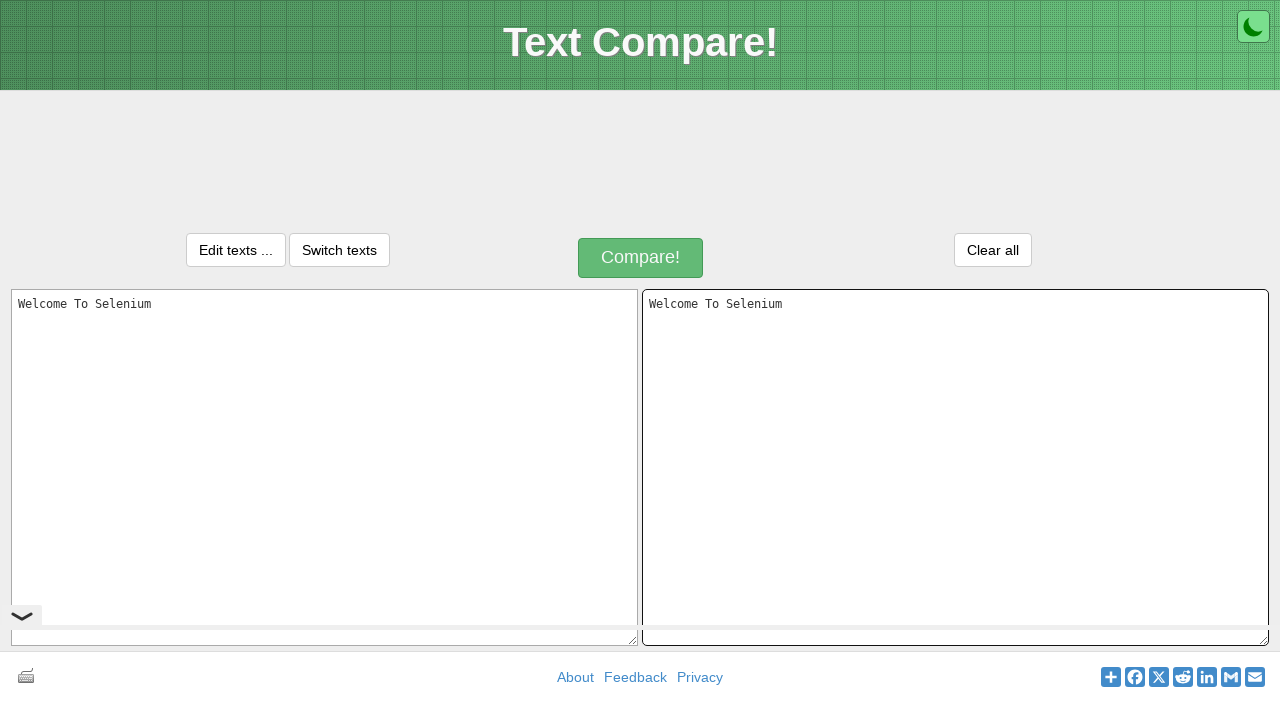

Retrieved text value from second textarea
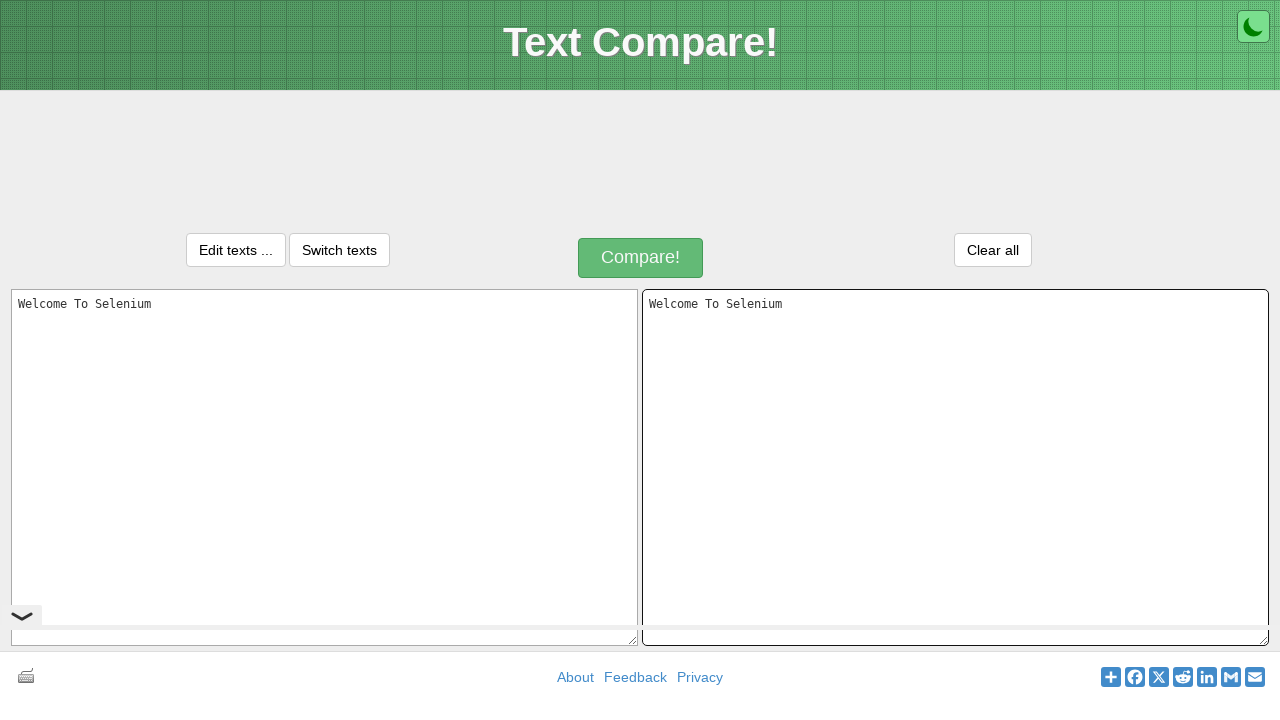

Verified that text was copied correctly from first textarea to second textarea
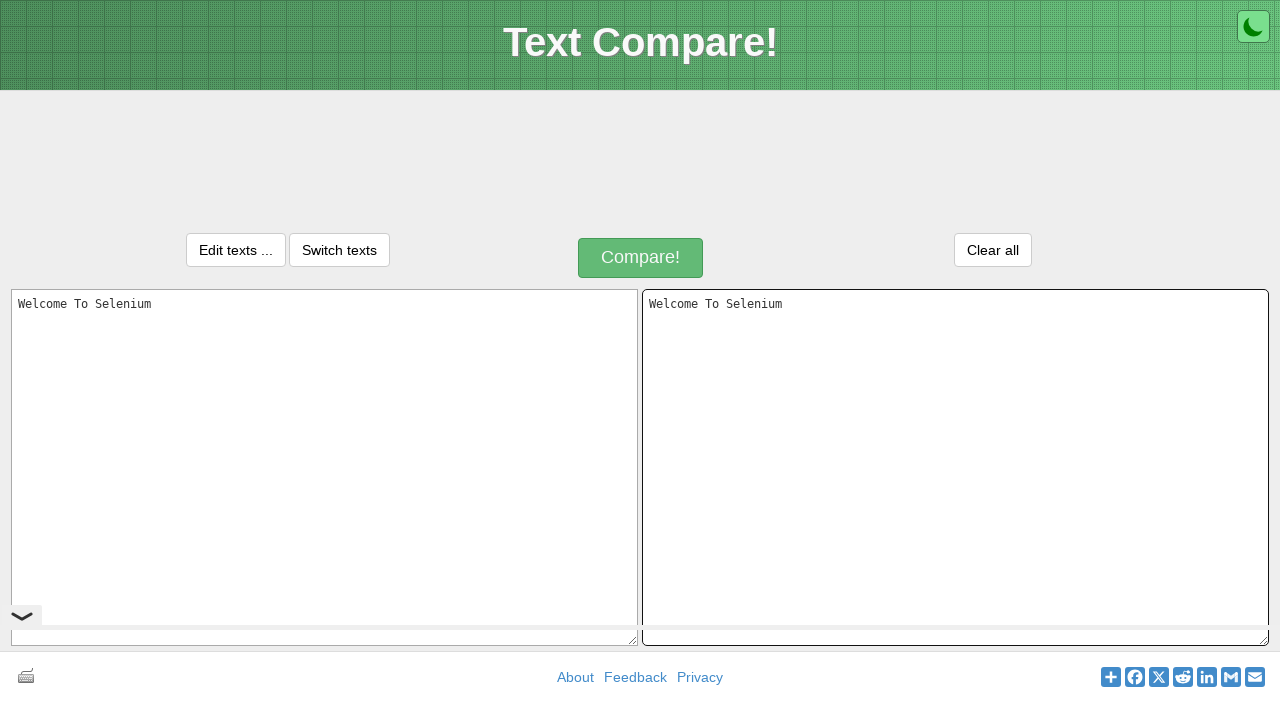

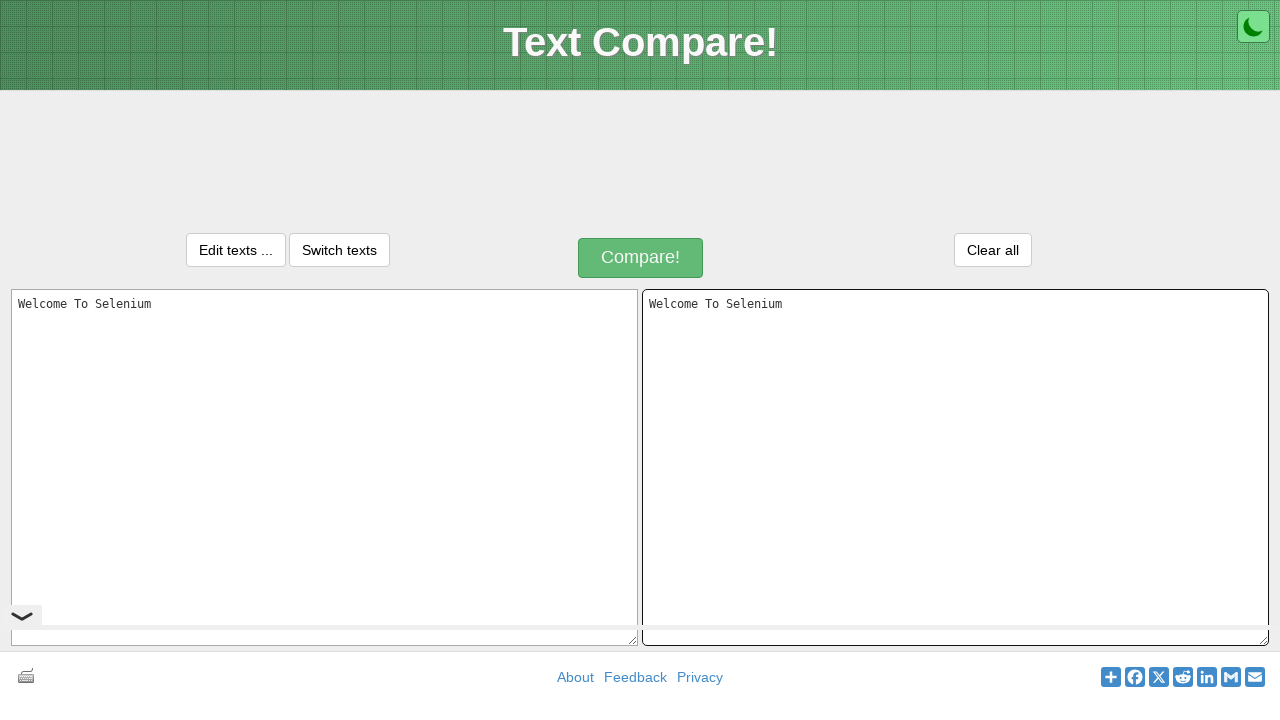